Tests a registration form by filling in first name, last name, and email fields, then submitting and verifying the success message

Starting URL: http://suninjuly.github.io/registration1.html

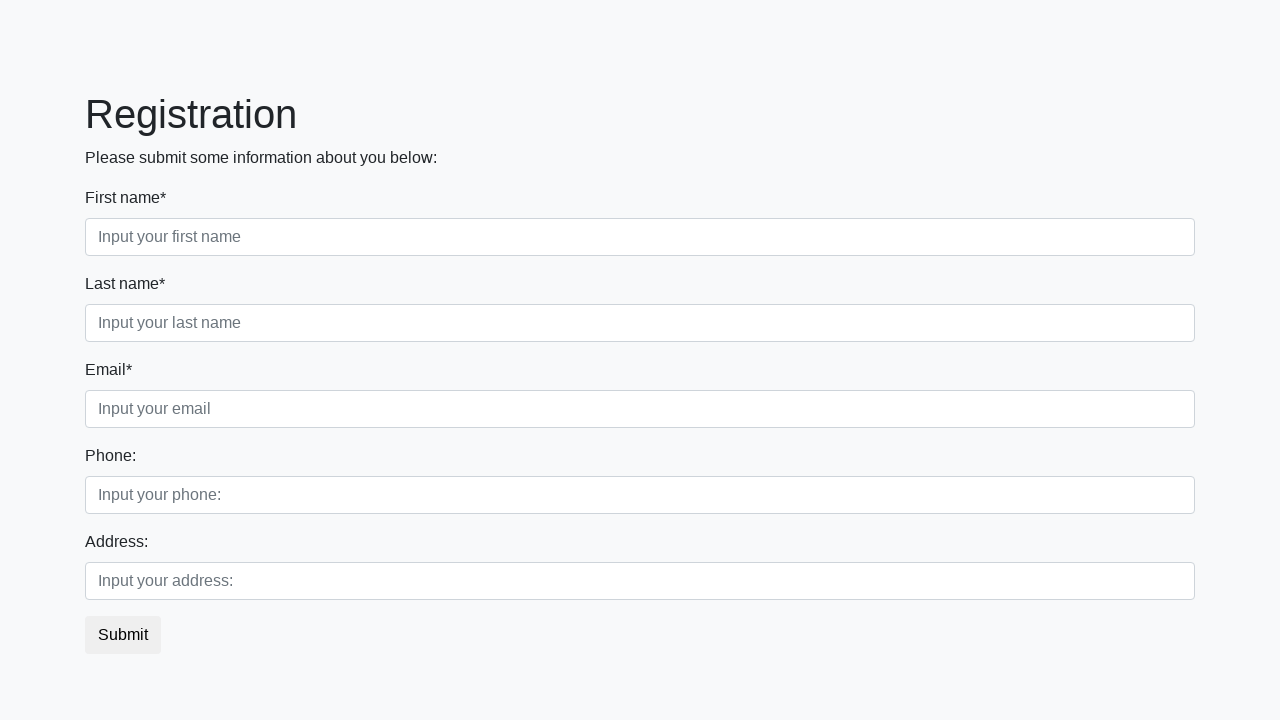

Filled first name field with 'Ivan' on [placeholder="Input your first name"]
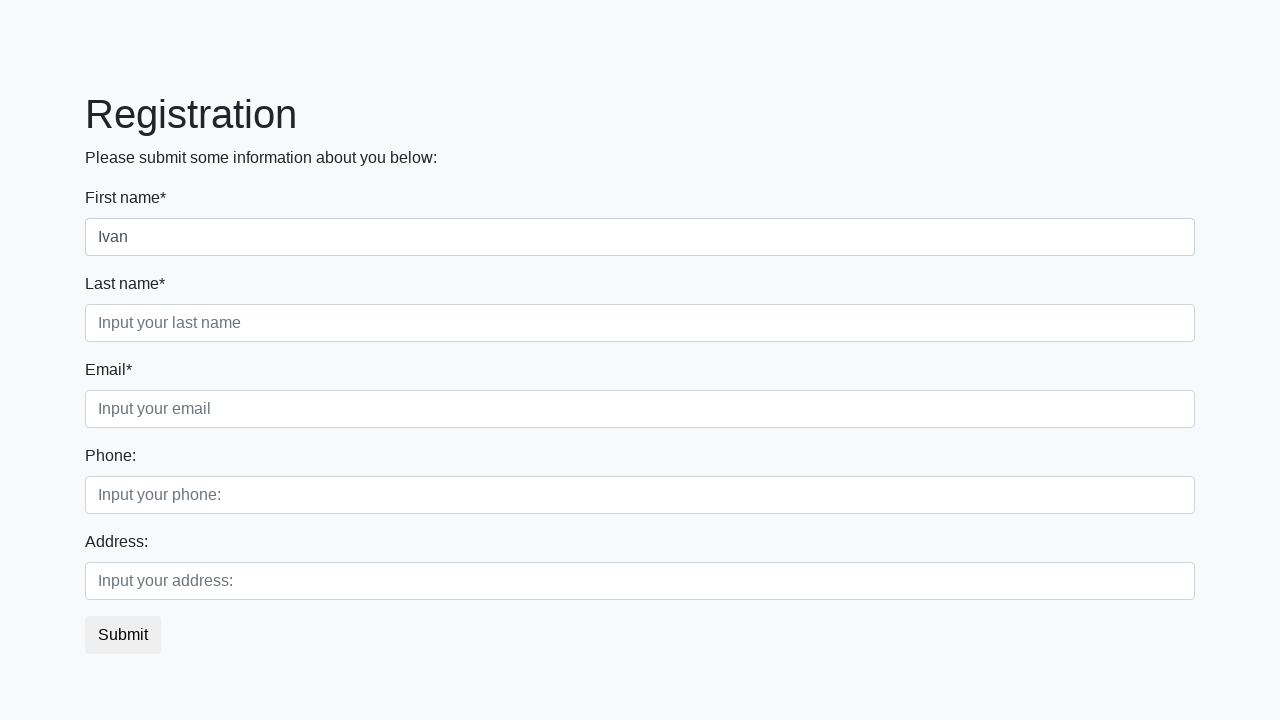

Filled last name field with 'Petrov' on [placeholder="Input your last name"]
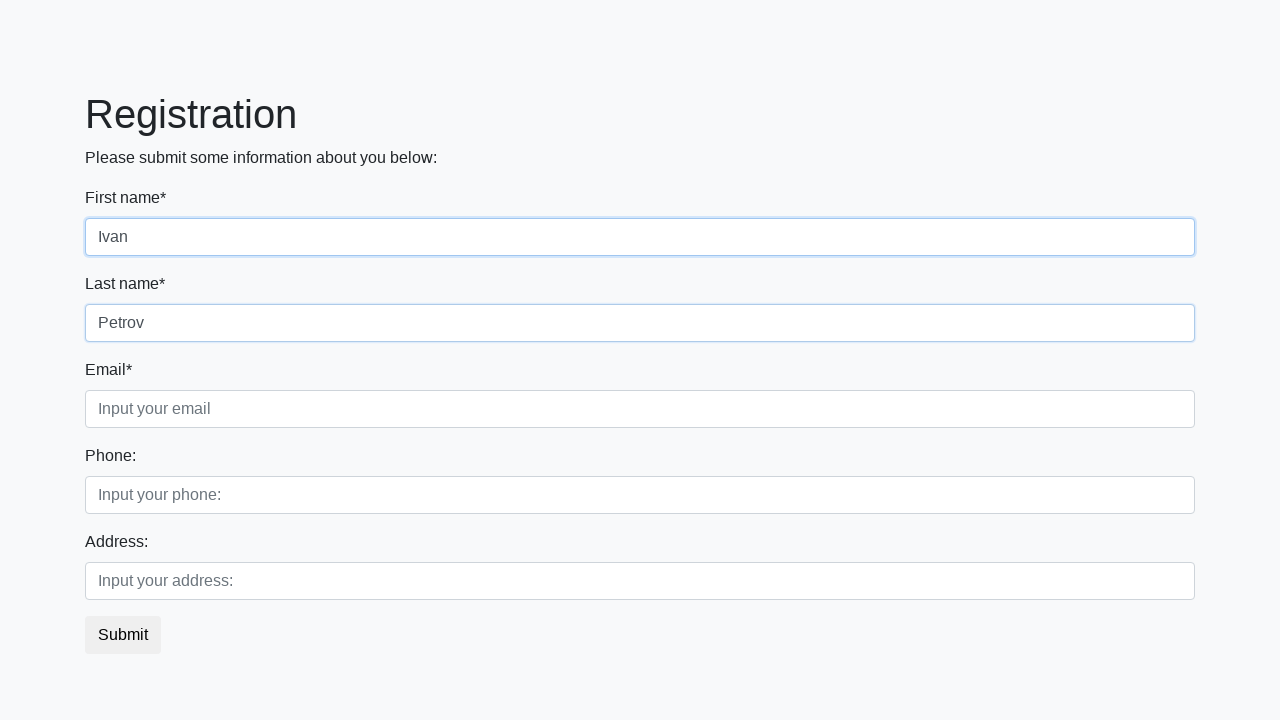

Filled email field with 'Smolensk@qqqqq.ru' on [placeholder="Input your email"]
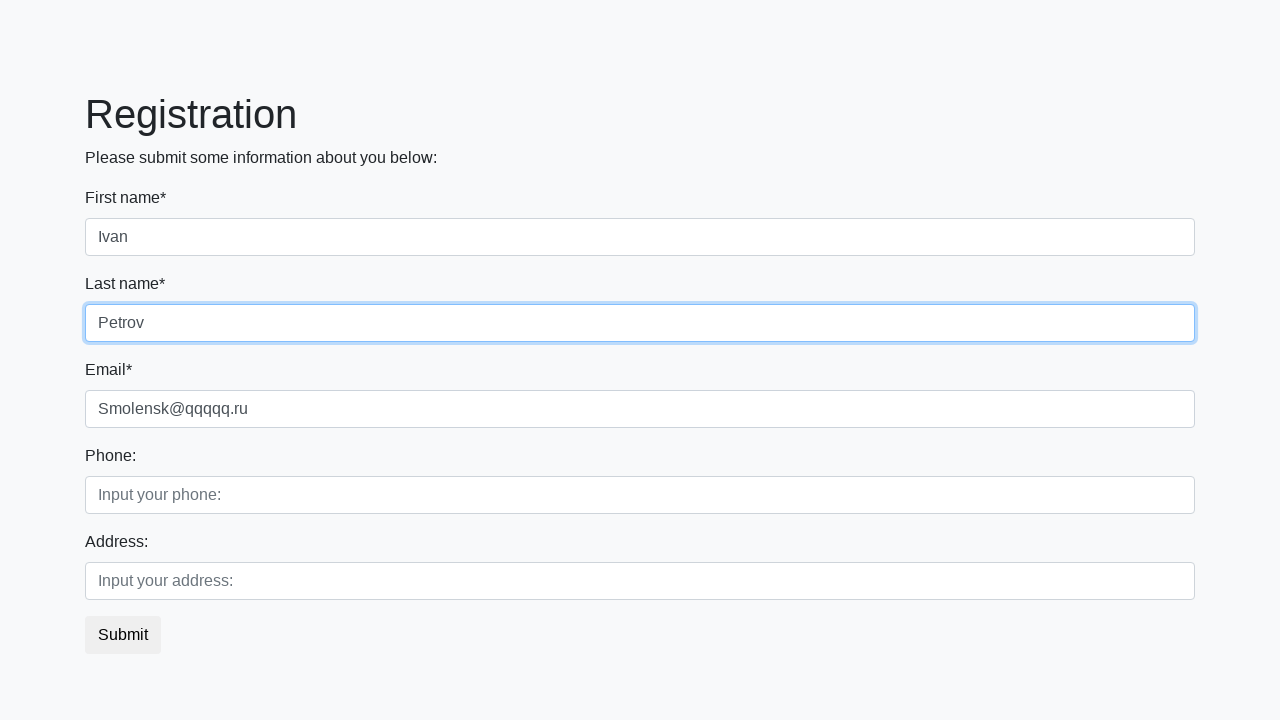

Clicked submit button to register at (123, 635) on button.btn
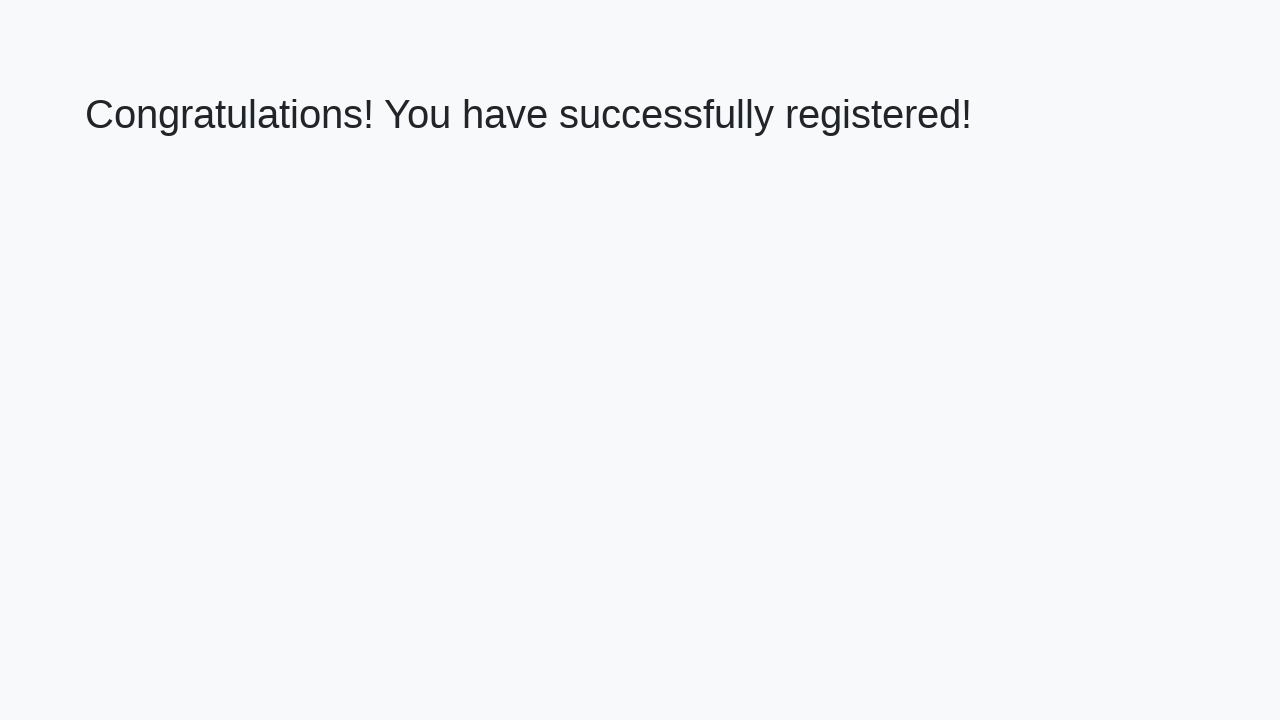

Success message loaded
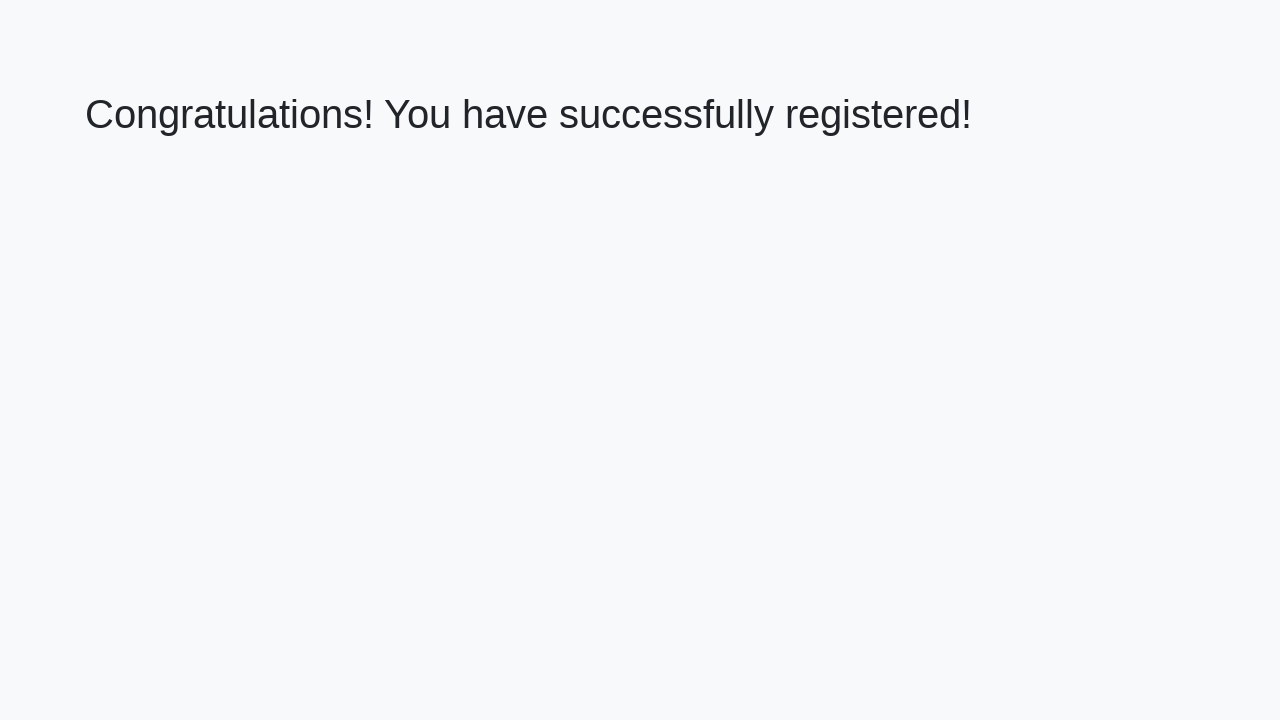

Retrieved success message text
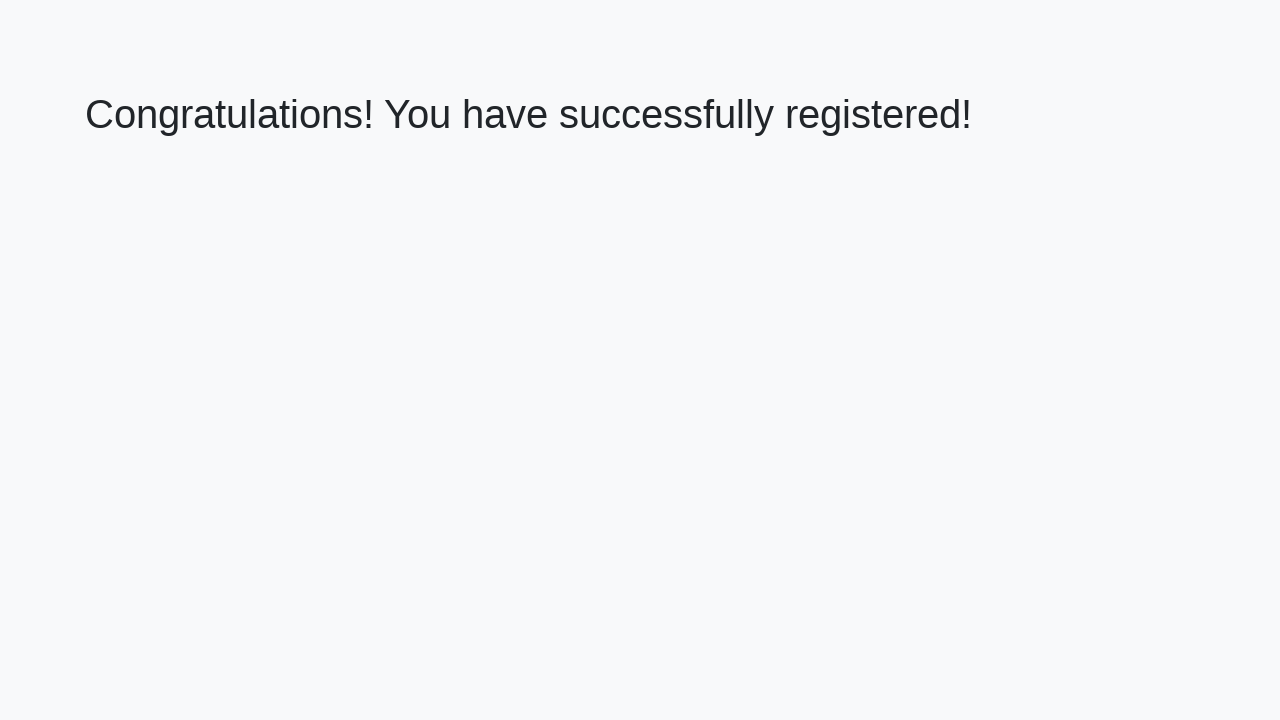

Verified success message matches expected text
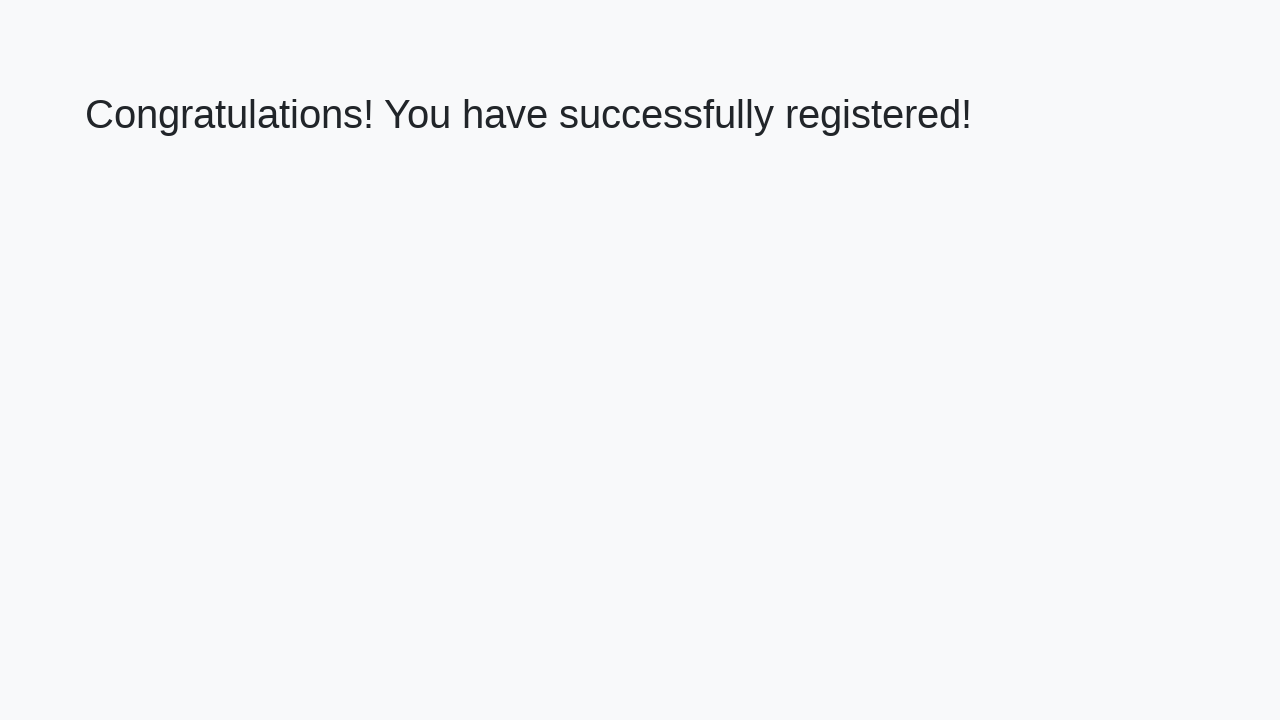

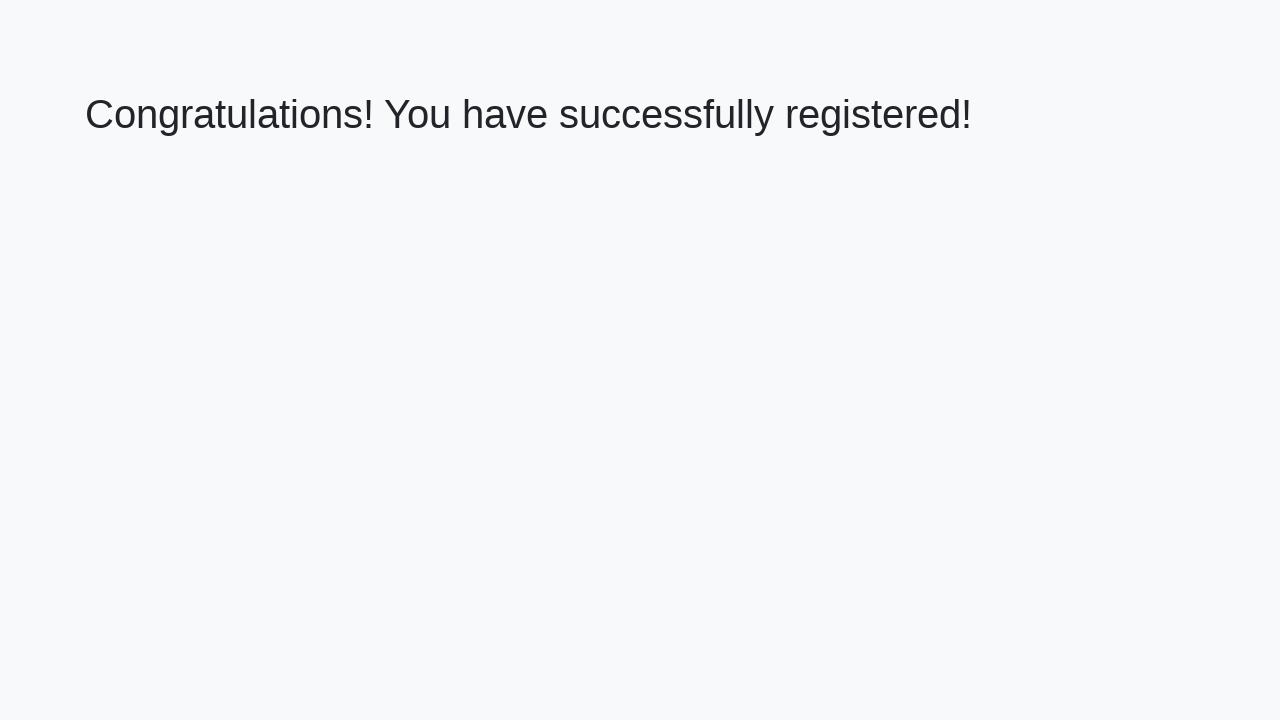